Tests checkbox/radio button functionality by clicking on a radio button option on an automation practice page

Starting URL: https://rahulshettyacademy.com/AutomationPractice/

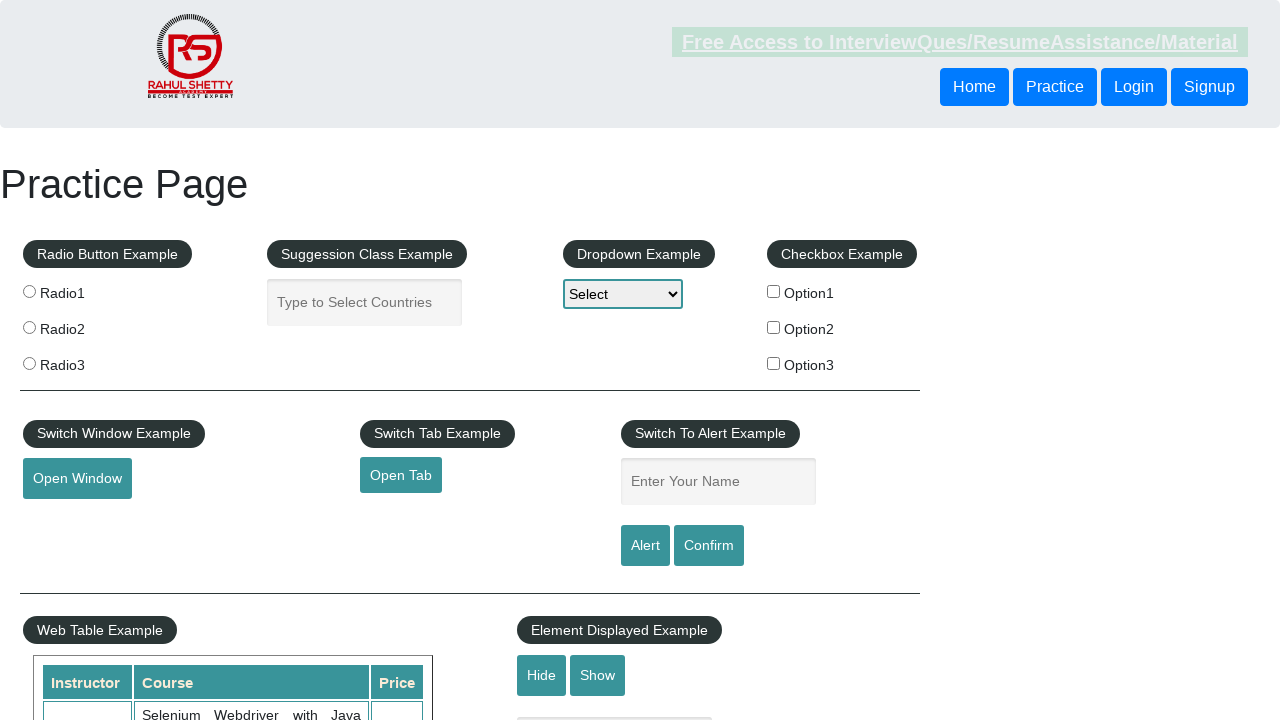

Navigated to automation practice page
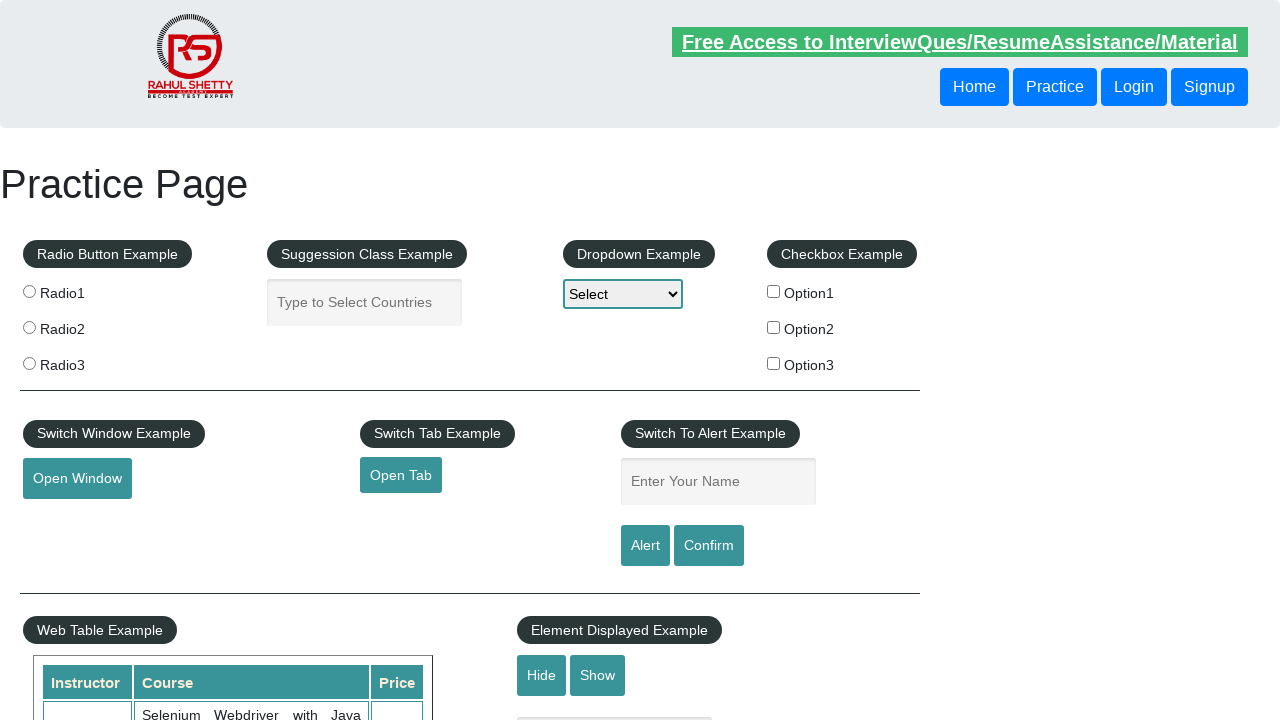

Clicked on radio button option 'radio3' at (29, 363) on input[value='radio3']
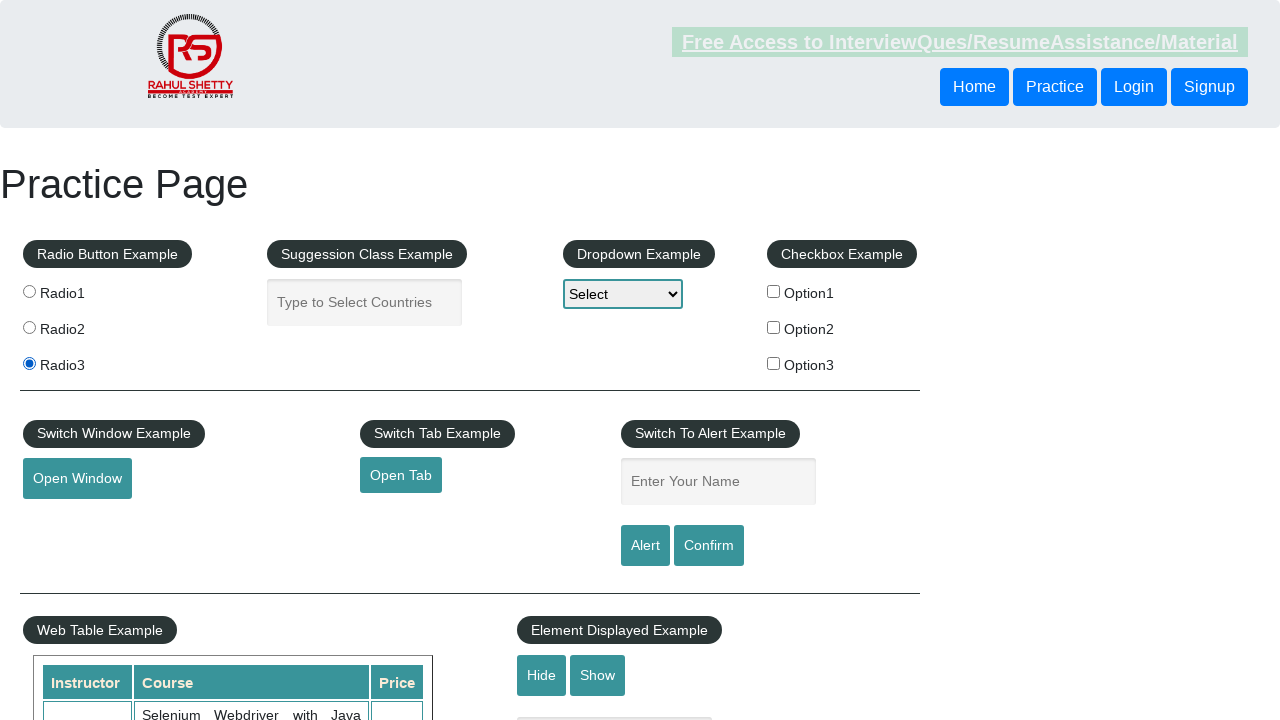

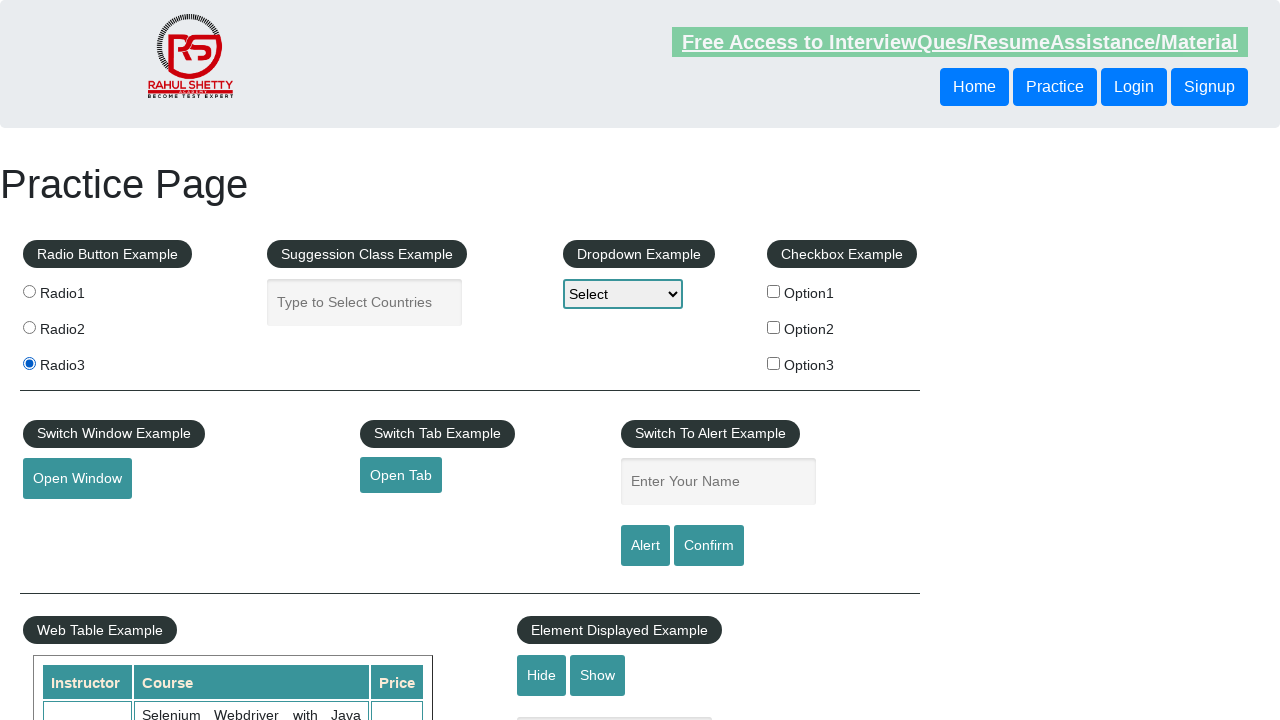